Tests the product browsing and add-to-cart functionality by navigating to the Laptops category, selecting a MacBook Air, and adding it to the cart

Starting URL: https://www.demoblaze.com/index.html

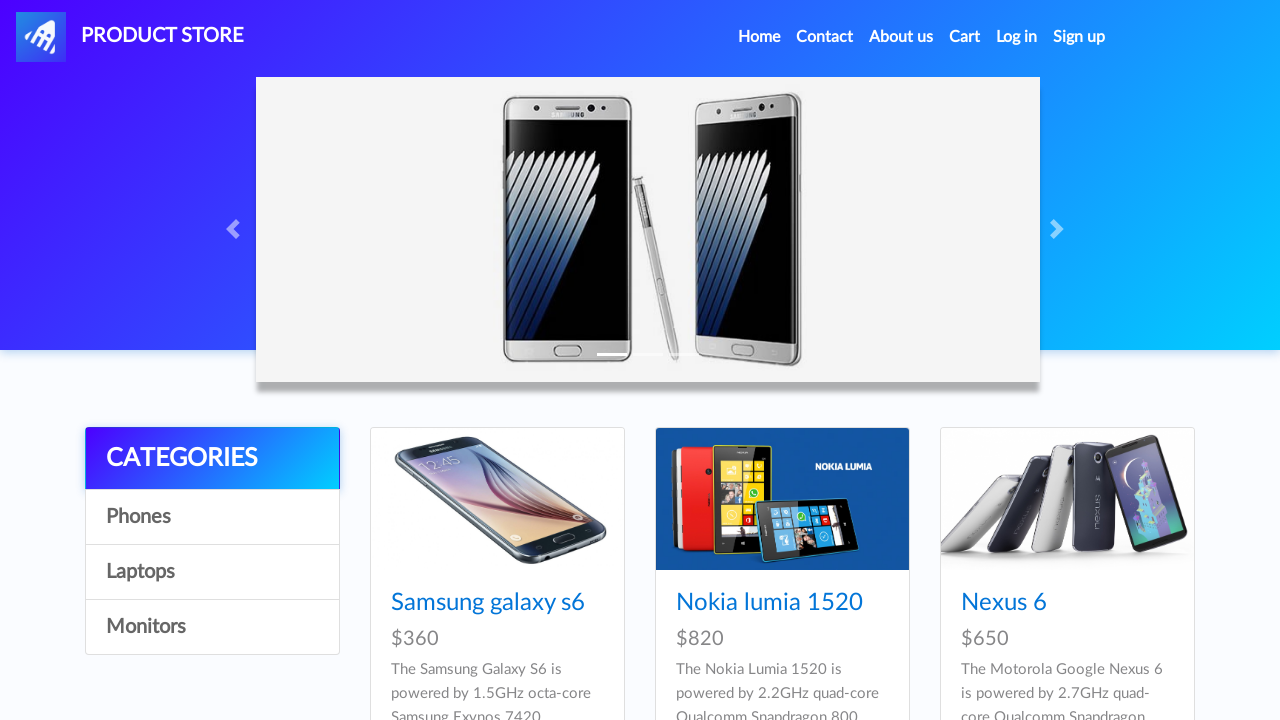

Clicked on Laptops category at (212, 572) on text=Laptops
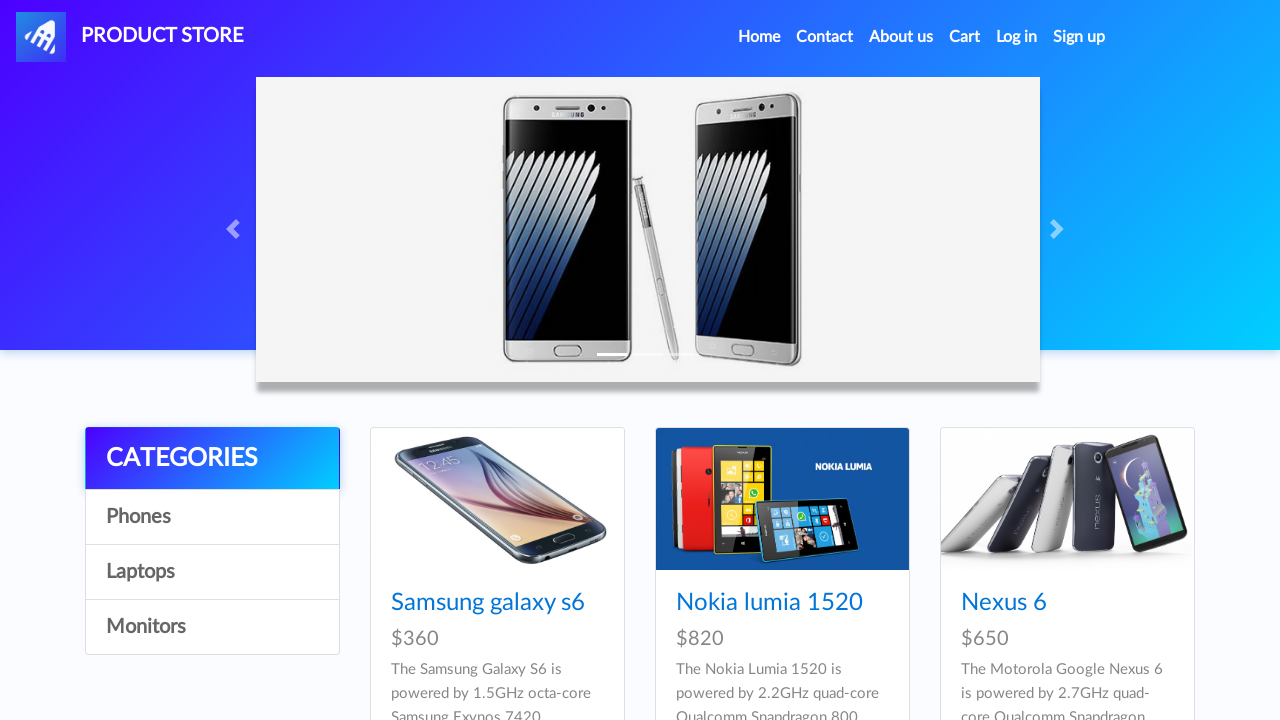

MacBook air product selector appeared
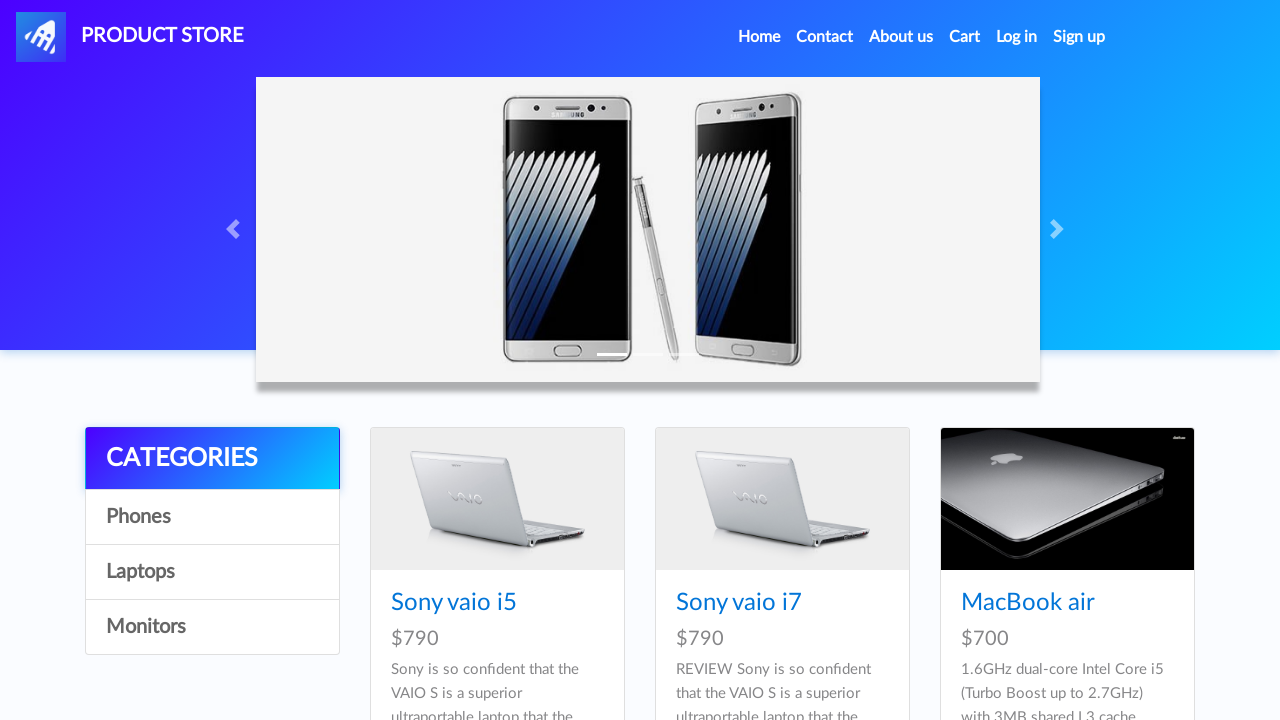

Clicked on MacBook air product at (1028, 603) on text=MacBook air
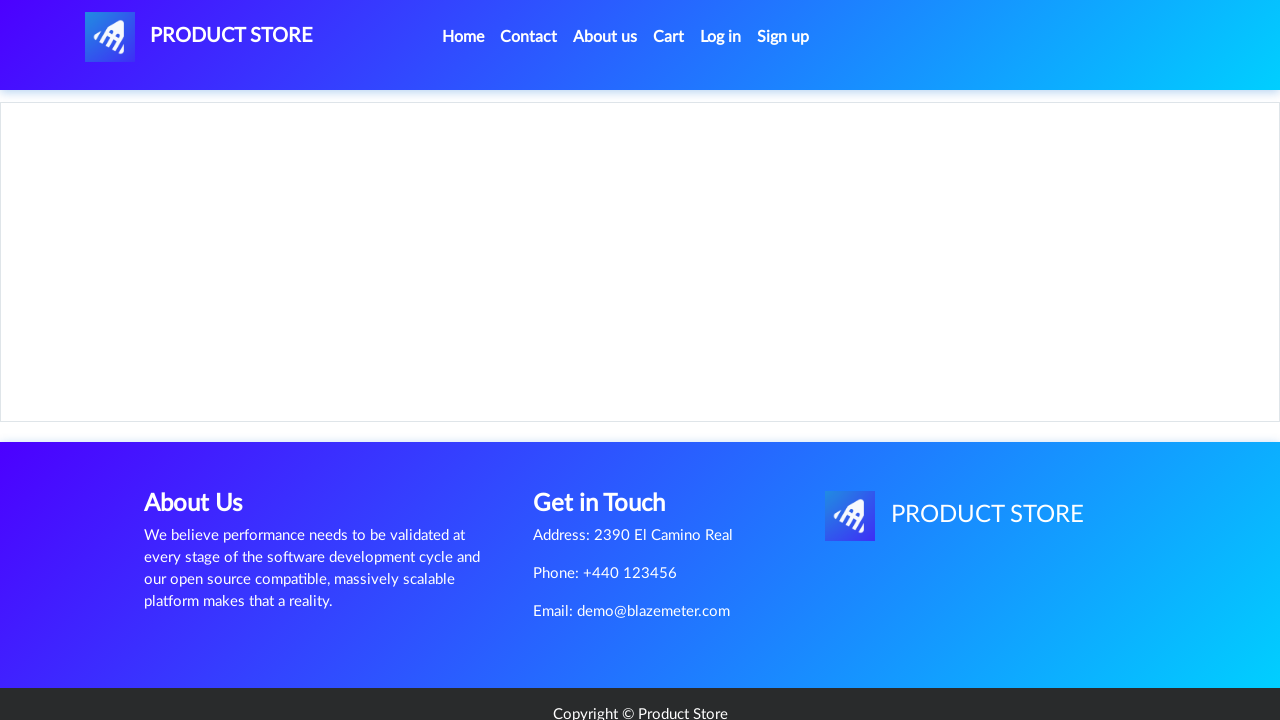

Add to cart button appeared
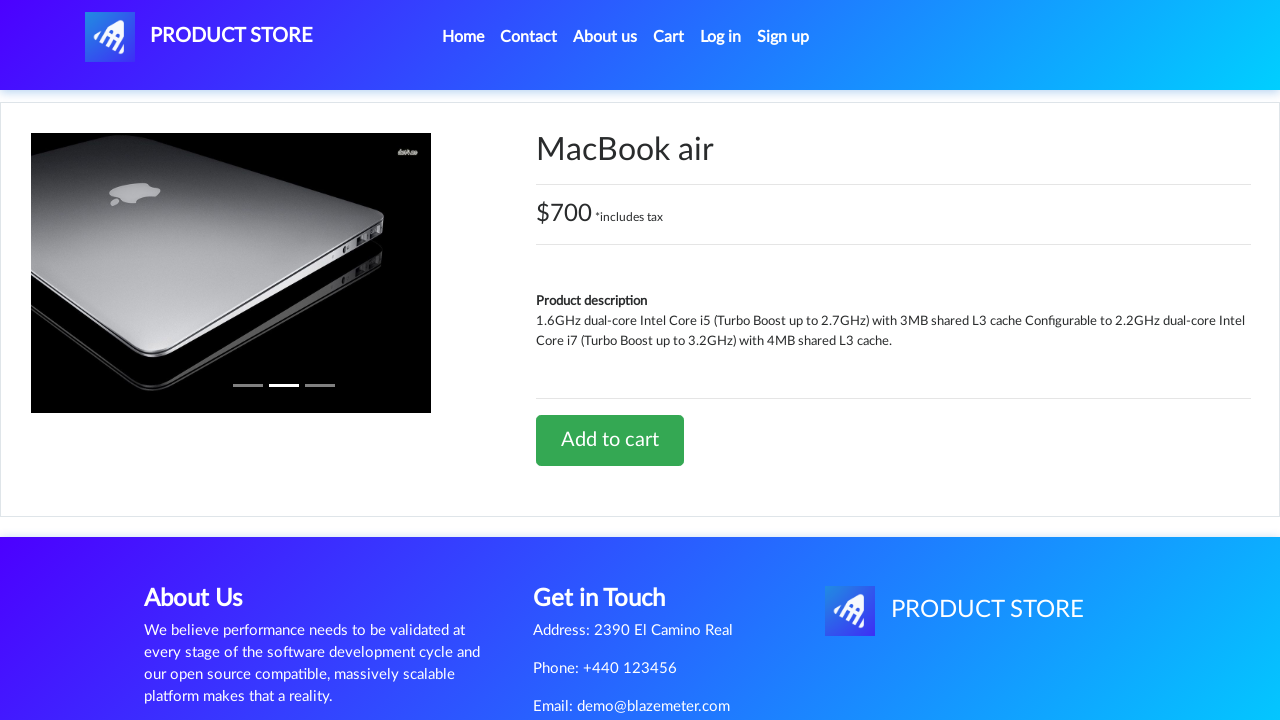

Clicked Add to cart button at (610, 440) on text=Add to cart
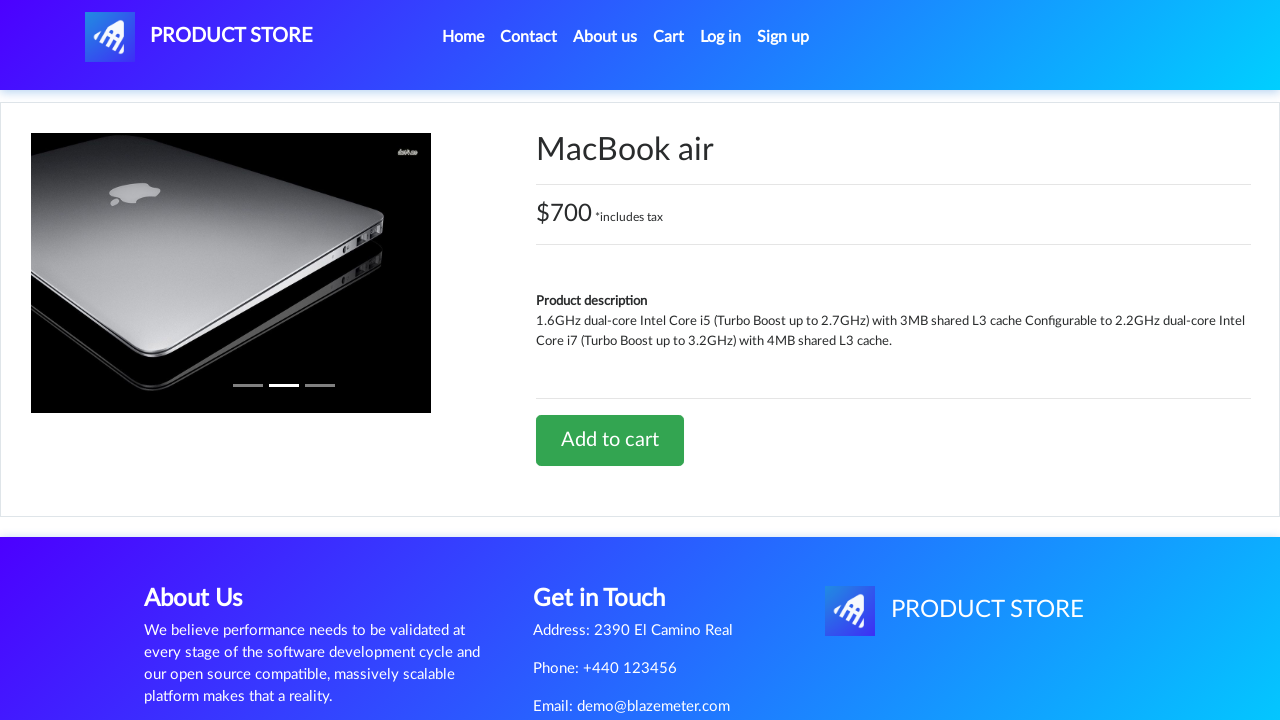

Set up dialog handler to accept alerts
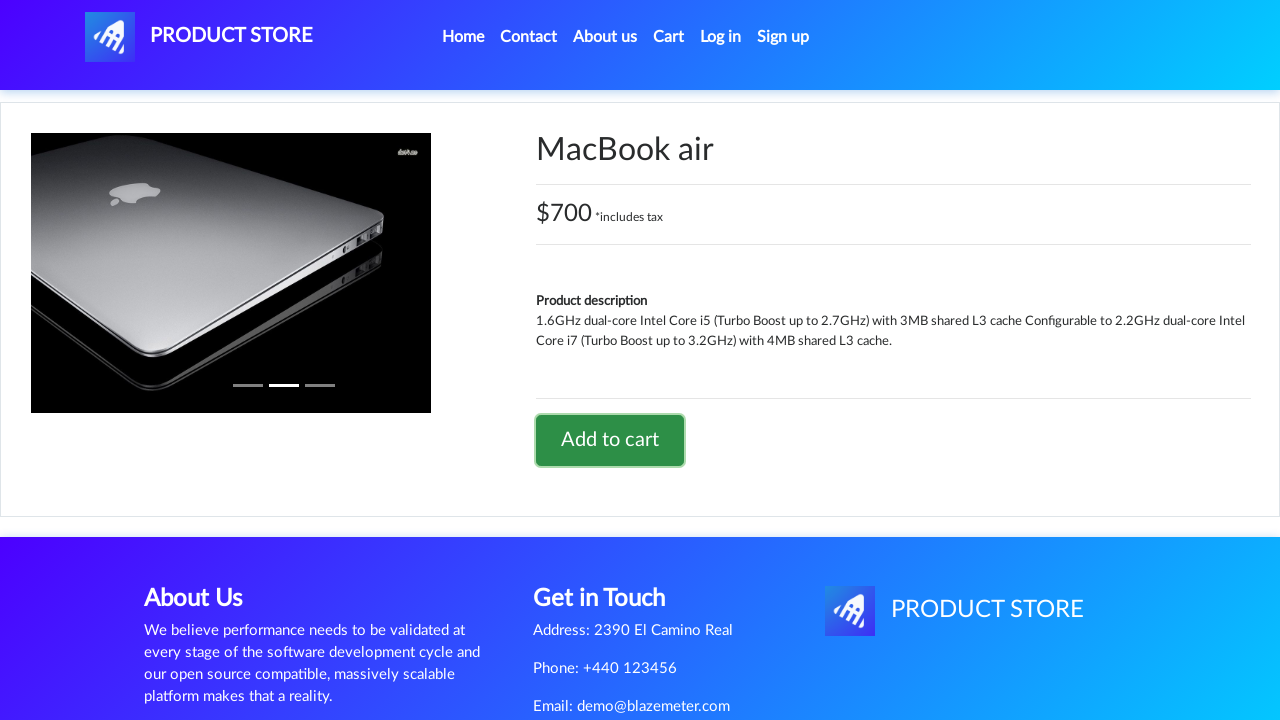

Waited for alert confirmation dialog
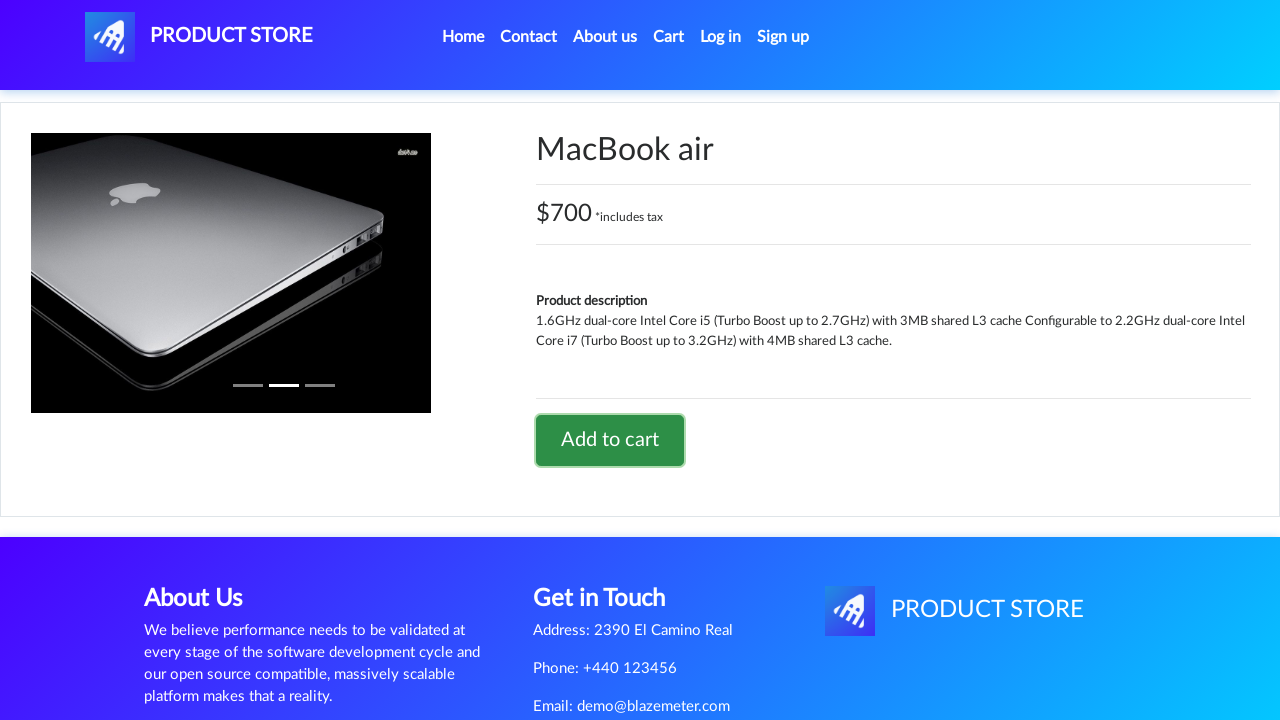

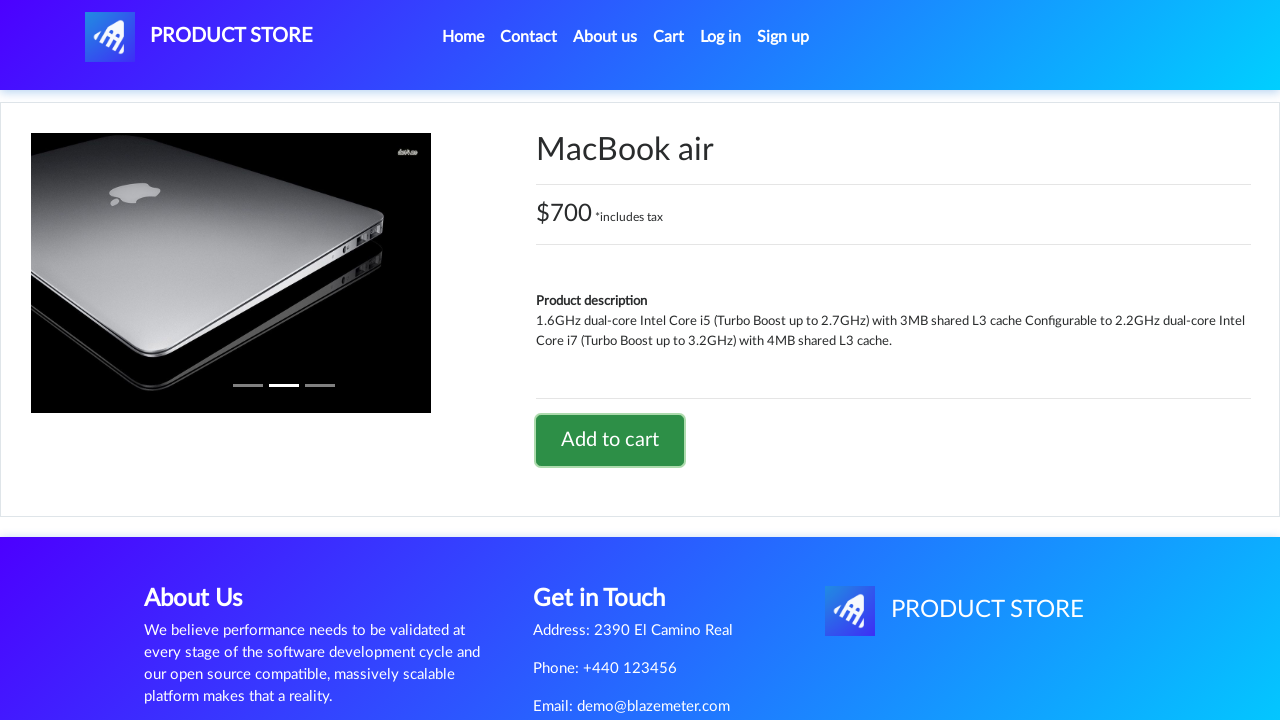